Tests opening a new browser window by navigating to the-internet homepage, opening a new window, navigating to the typos page in the new window, and verifying that 2 windows are open.

Starting URL: https://the-internet.herokuapp.com

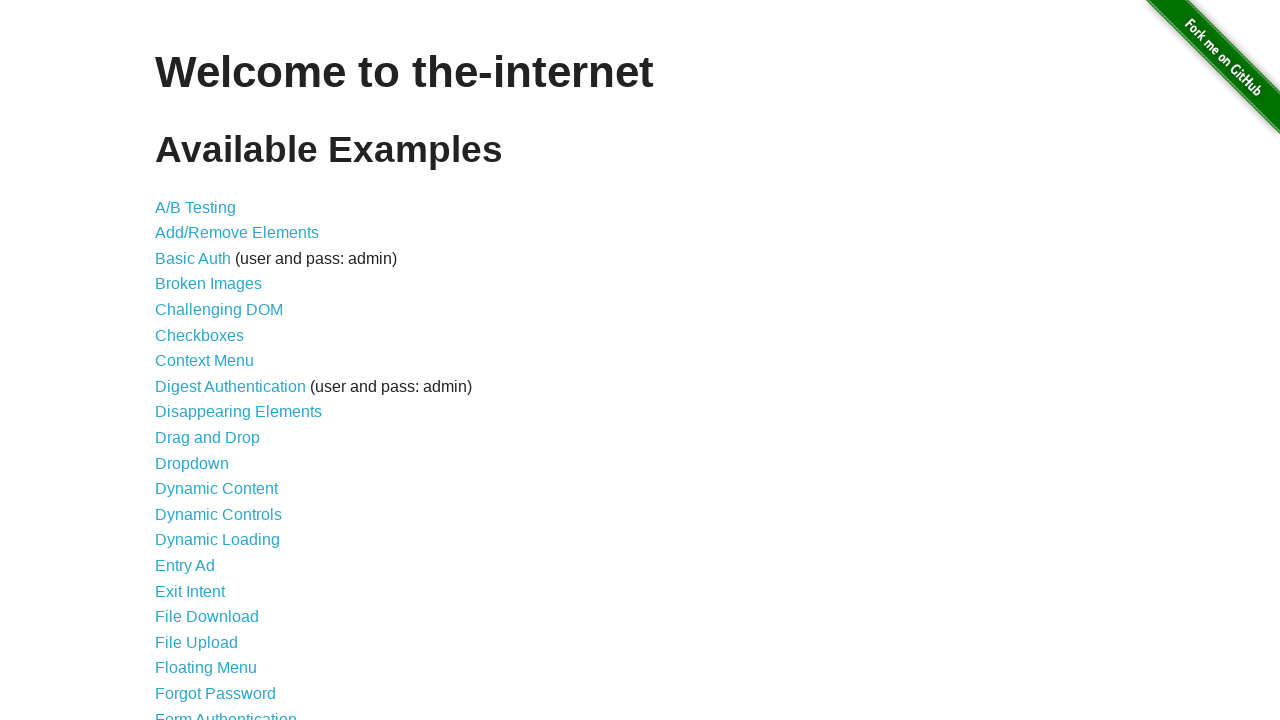

Opened a new browser window
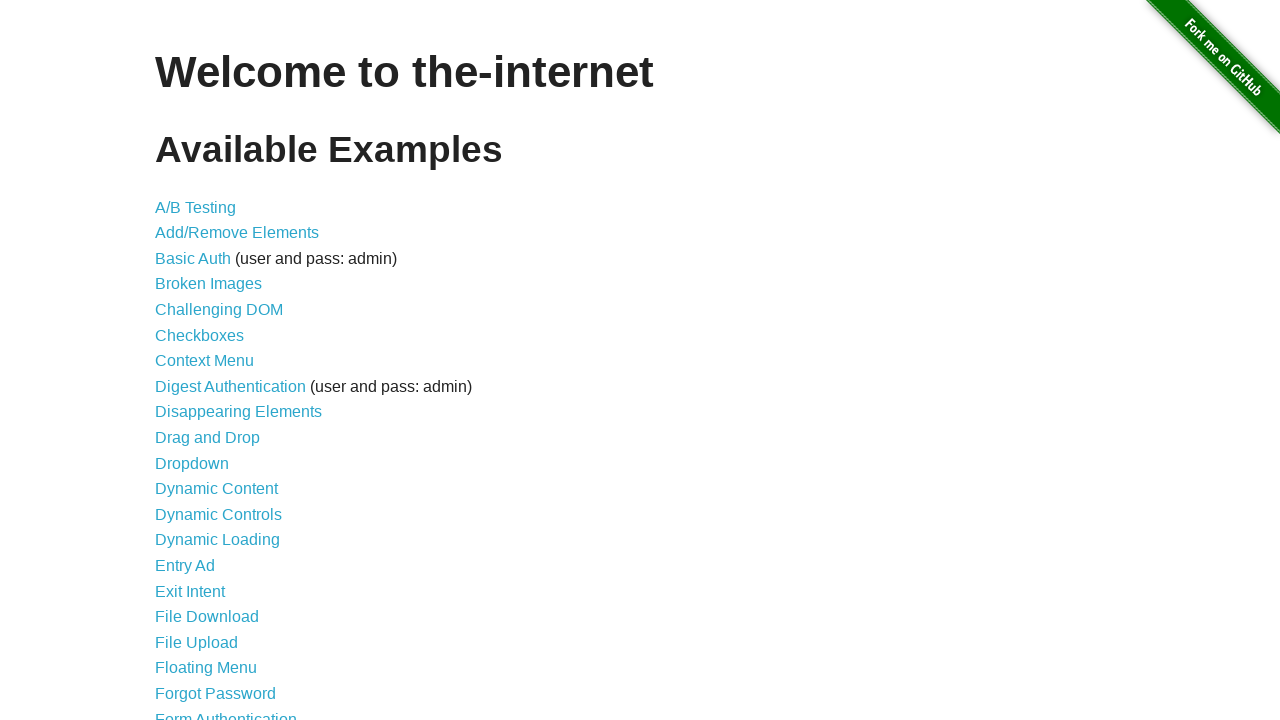

Navigated to the typos page in the new window
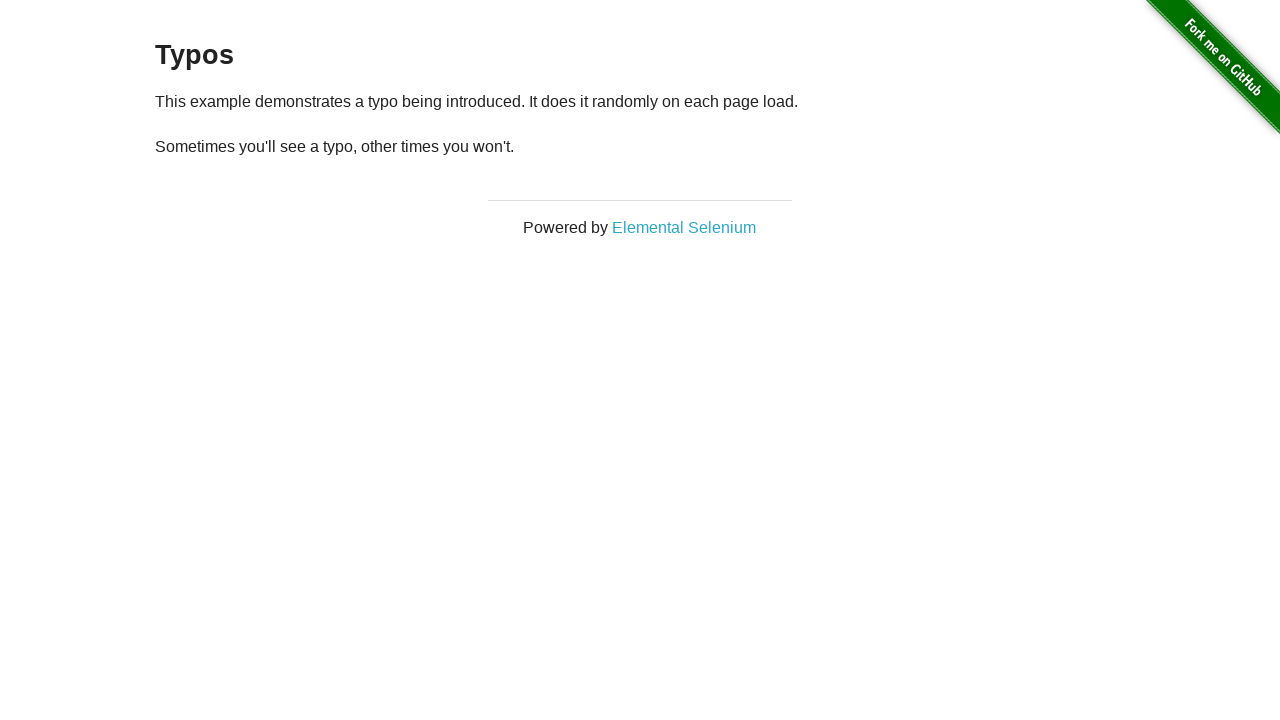

Verified that 2 windows are open
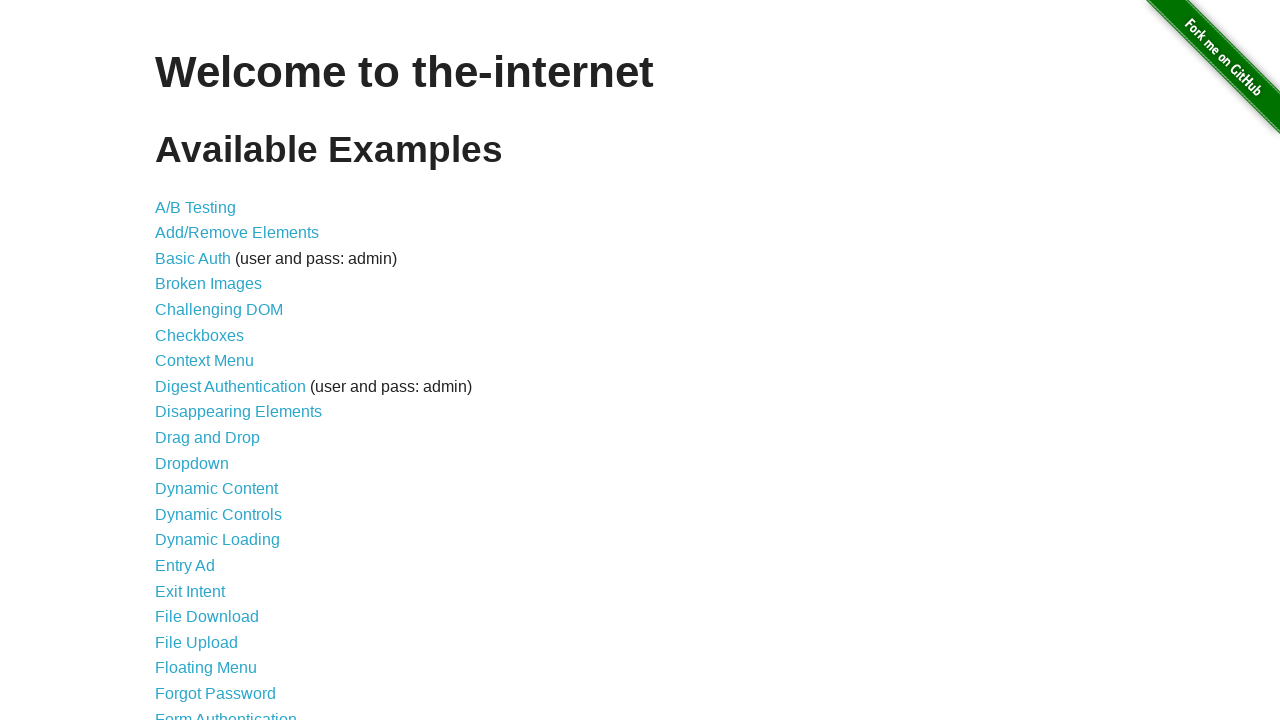

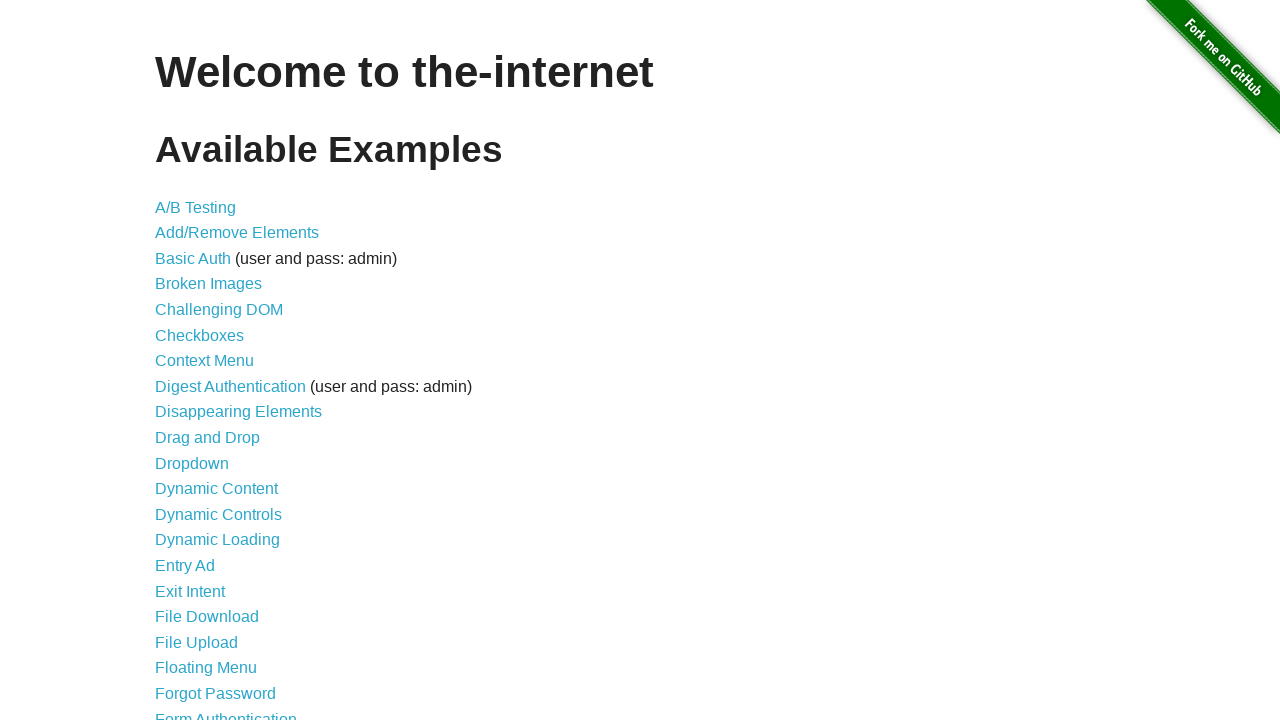